Tests JavaScript simple alert handling by clicking a button to trigger an alert, verifying the alert appears, and accepting it.

Starting URL: https://www.hyrtutorials.com/p/alertsdemo.html

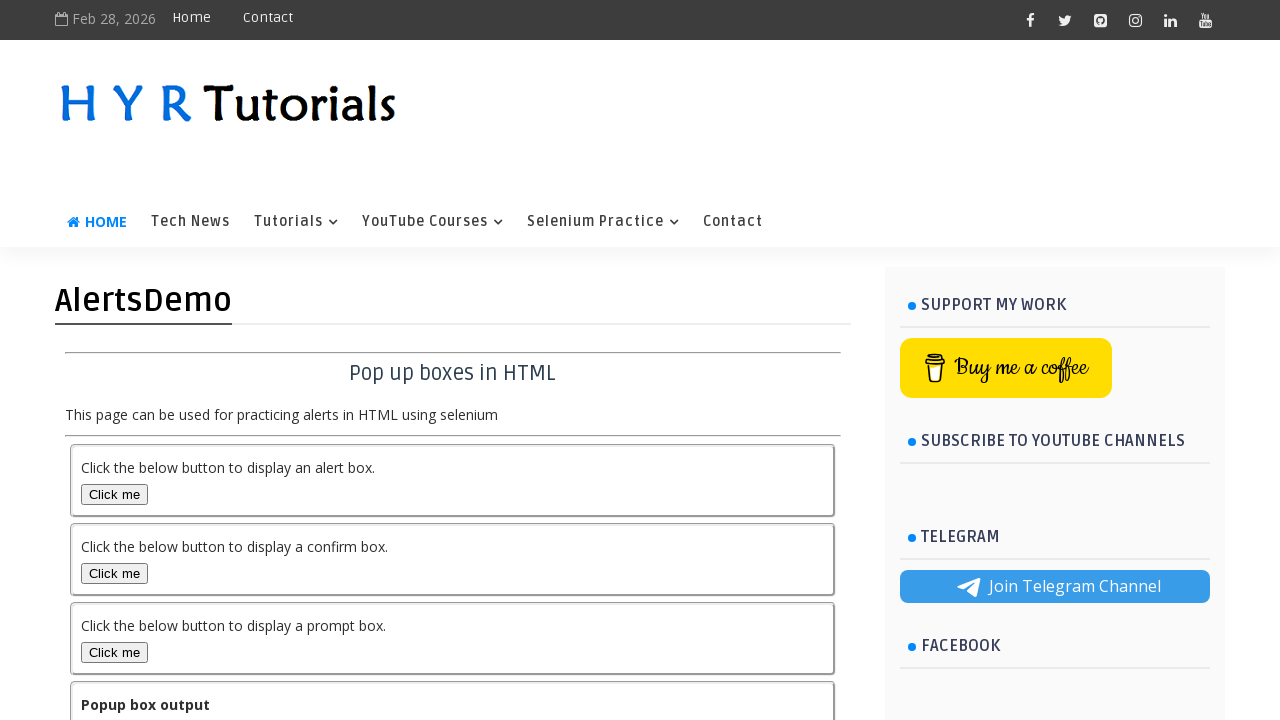

Clicked alert box button to trigger simple alert at (114, 494) on #alertBox
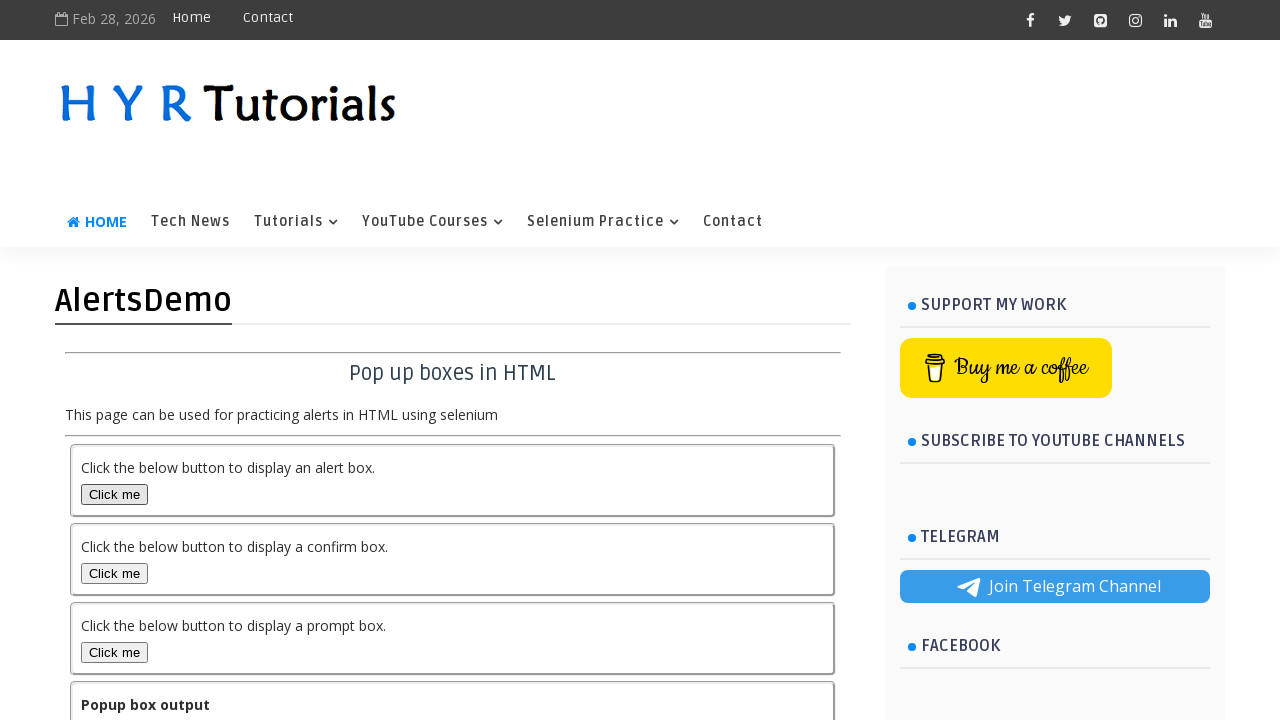

Set up dialog handler to accept alerts
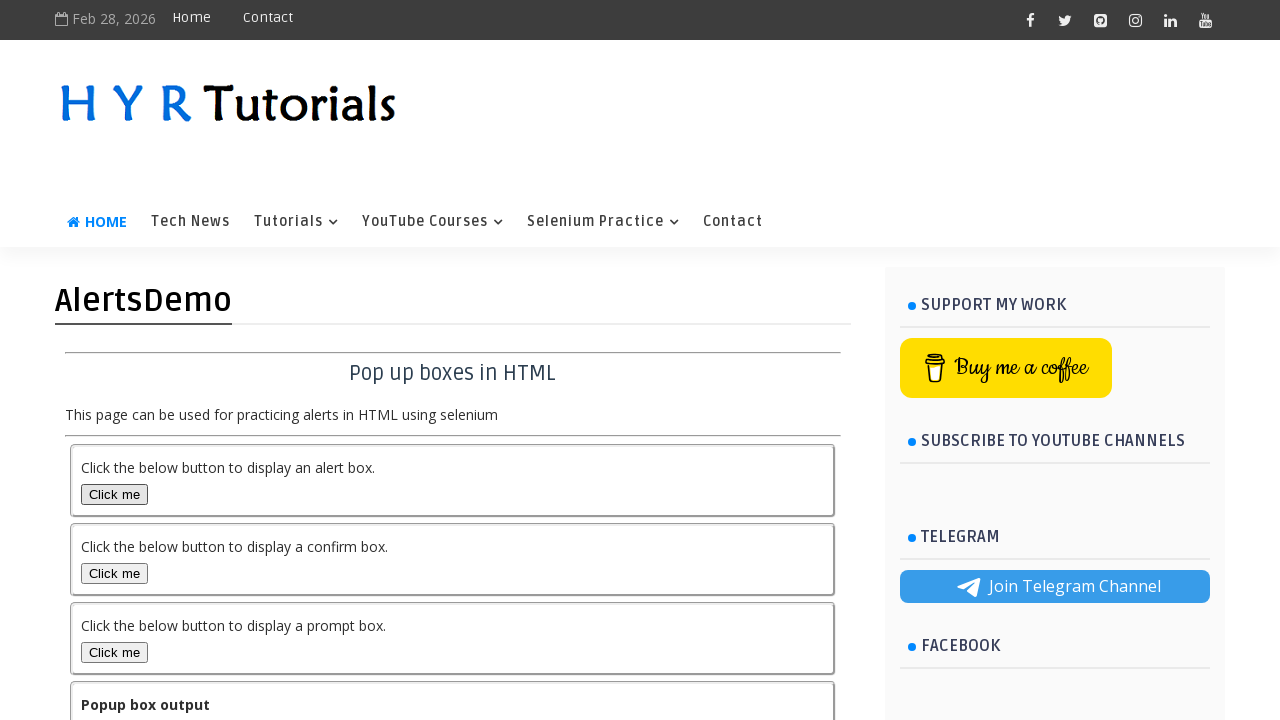

Configured custom dialog handler with message logging
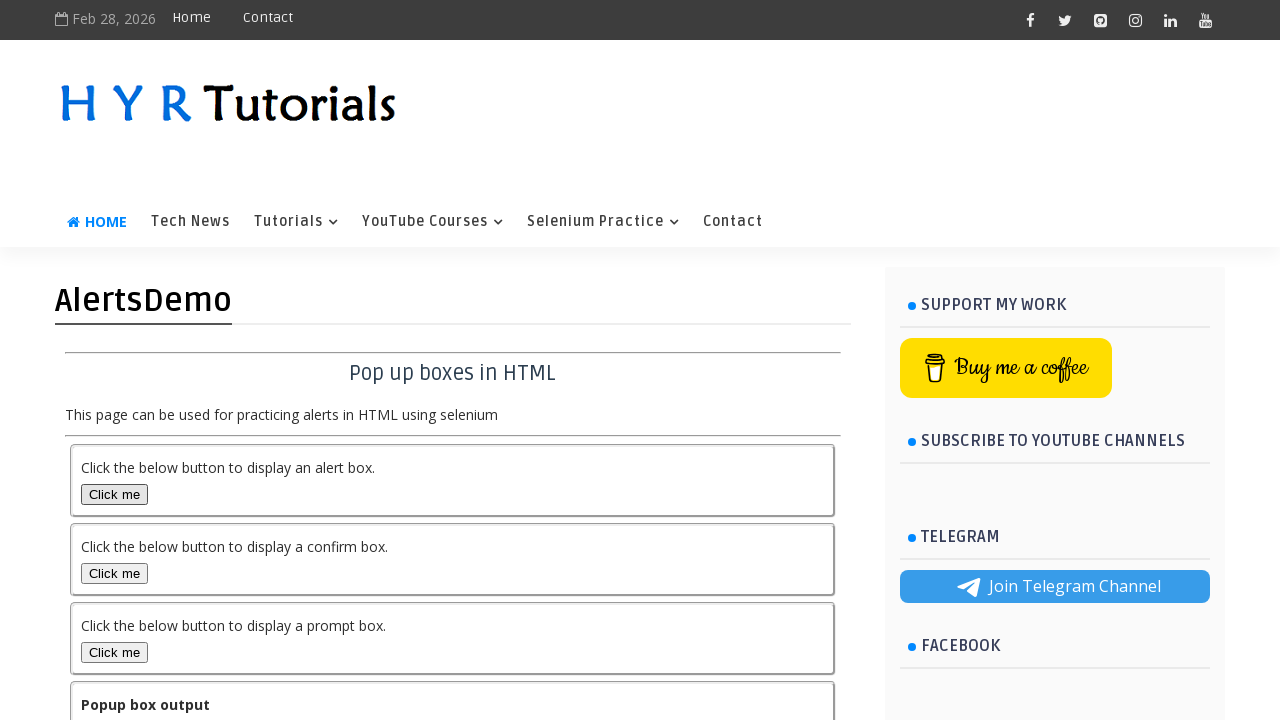

Clicked alert box button to trigger alert dialog at (114, 494) on #alertBox
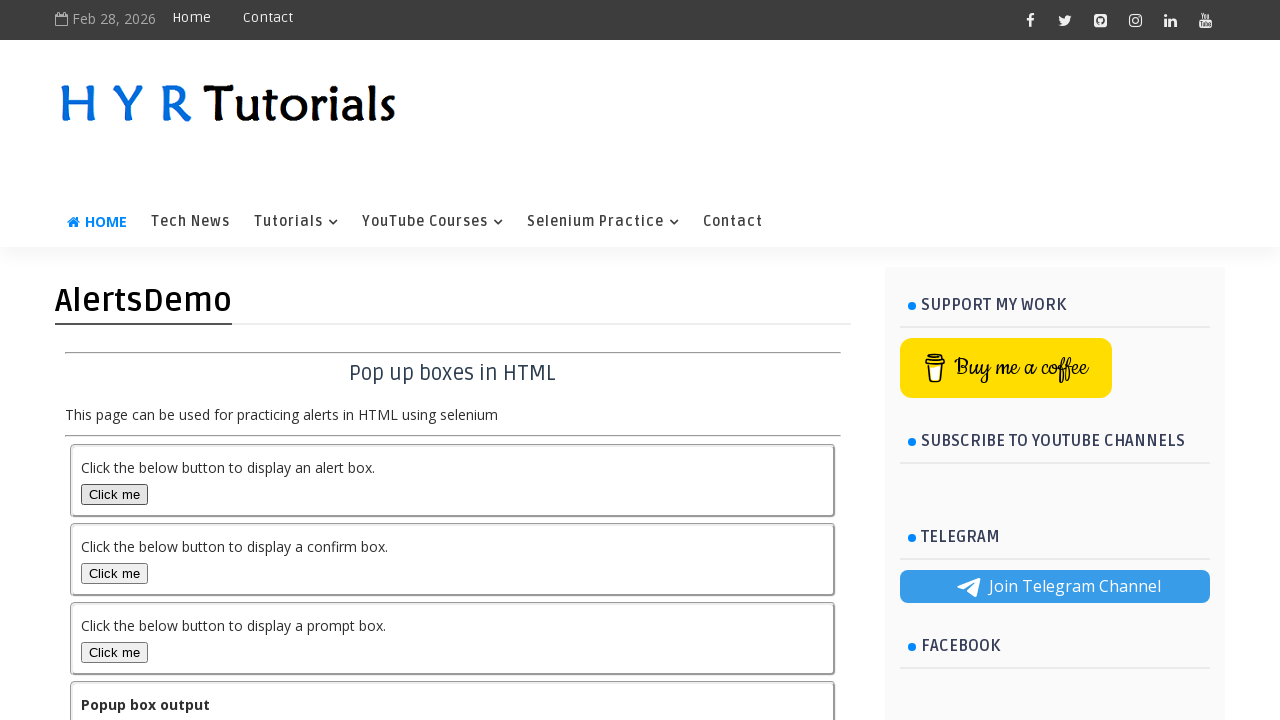

Waited for dialog interaction to complete
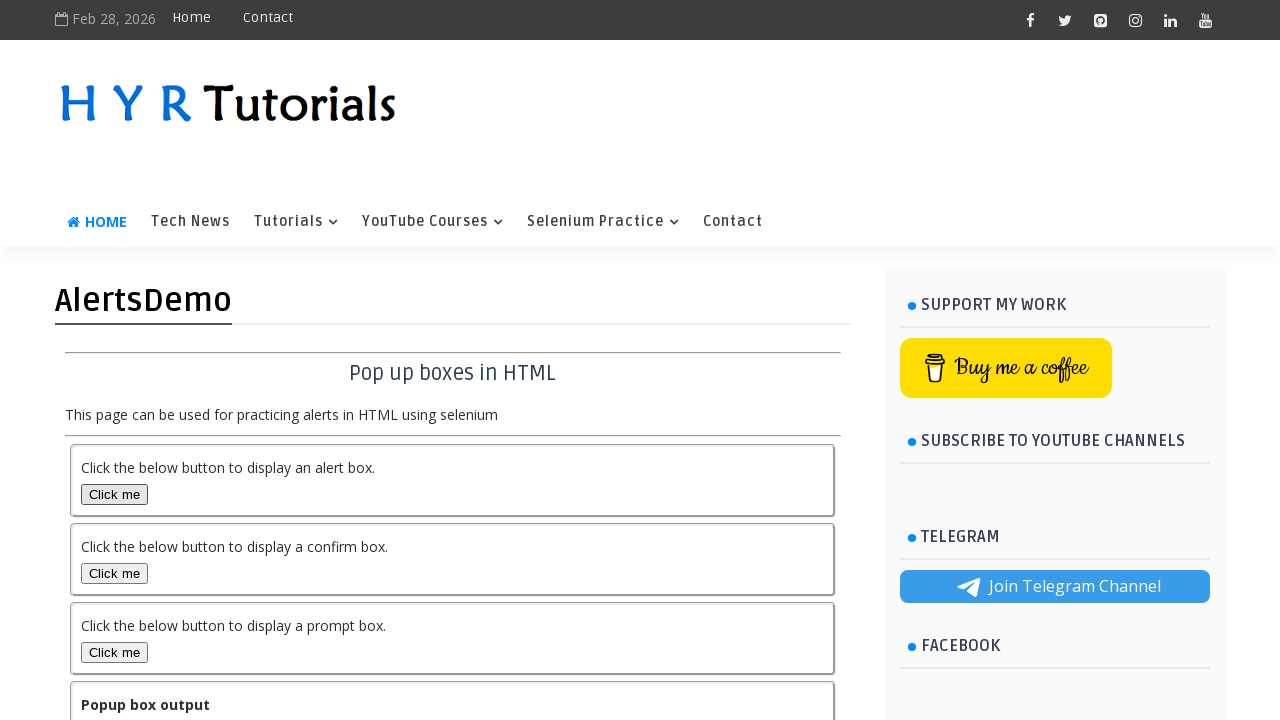

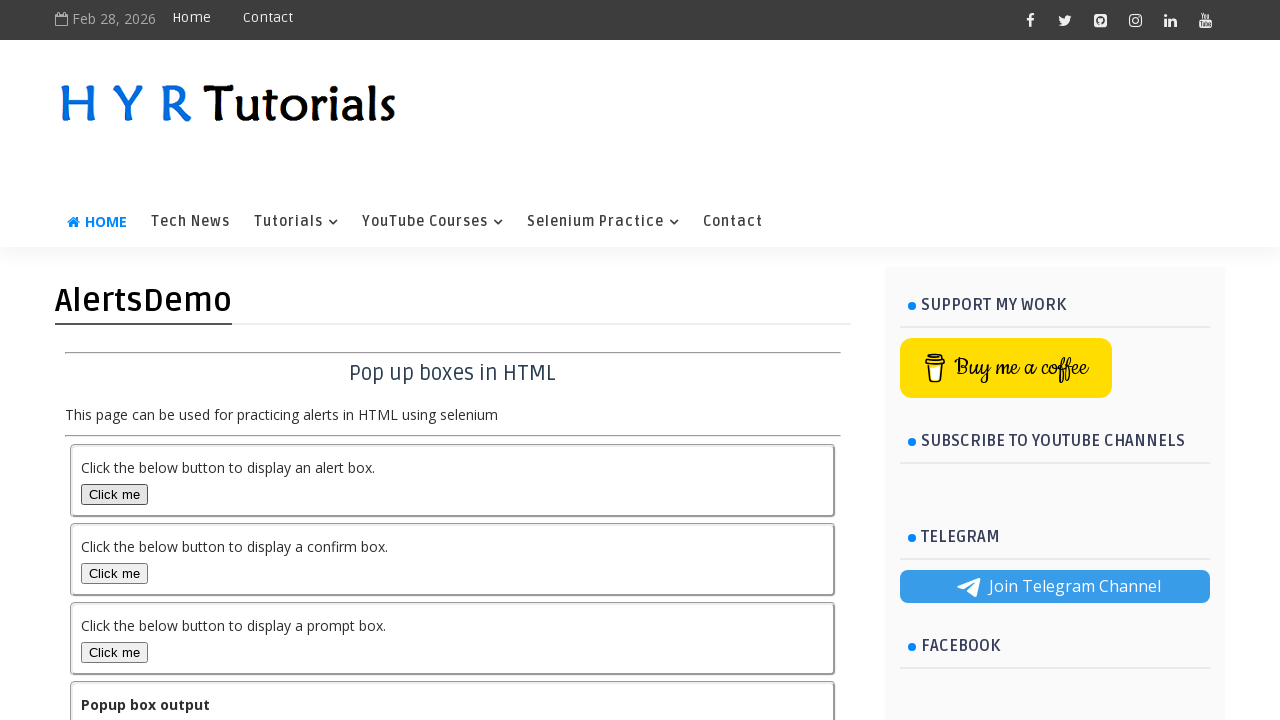